Tests checkbox functionality by verifying initial unchecked state, clicking the checkbox, and verifying it becomes checked

Starting URL: https://rahulshettyacademy.com/dropdownsPractise/

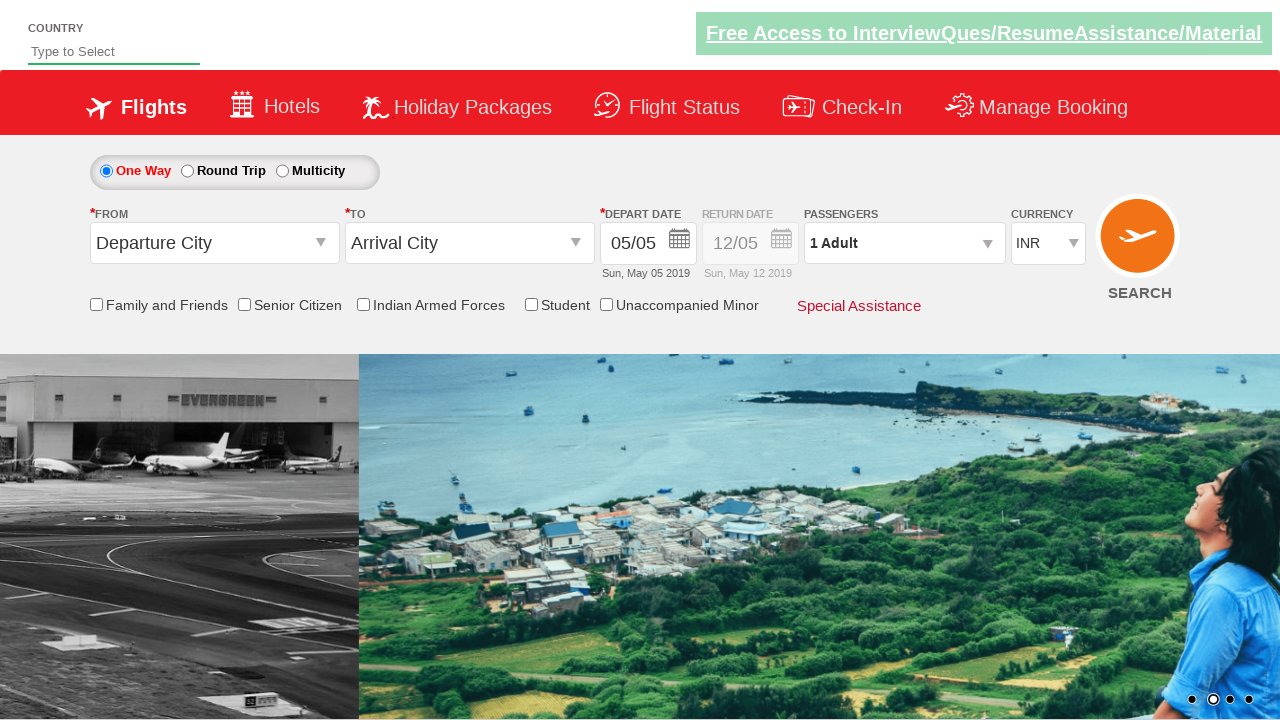

Verified checkbox is initially unchecked
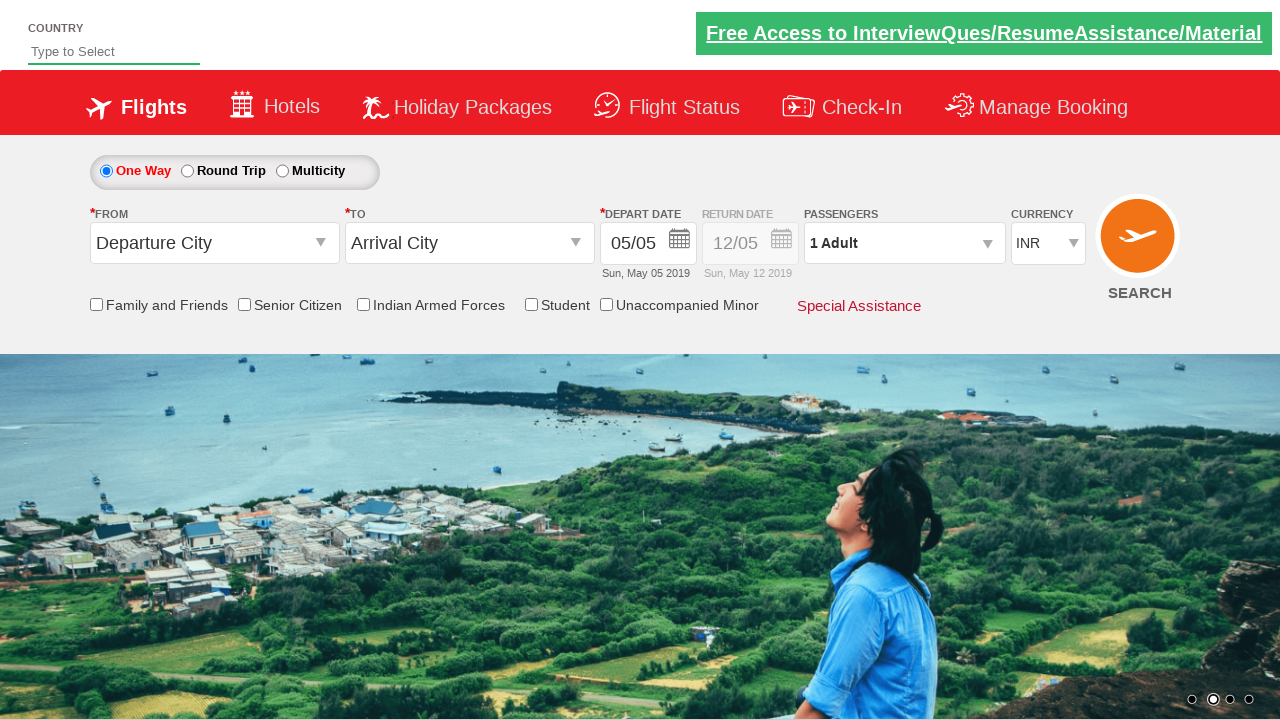

Clicked the checkbox to select it at (363, 304) on input[id*='IndArm']
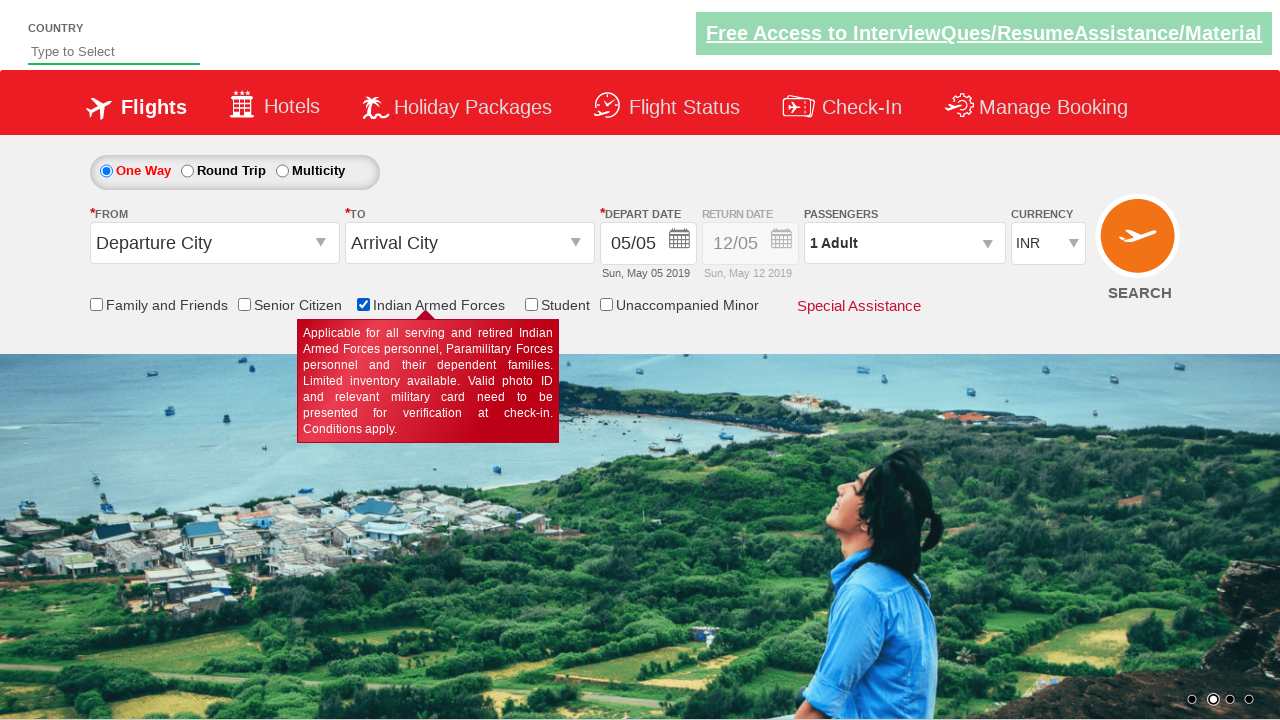

Verified checkbox is now checked
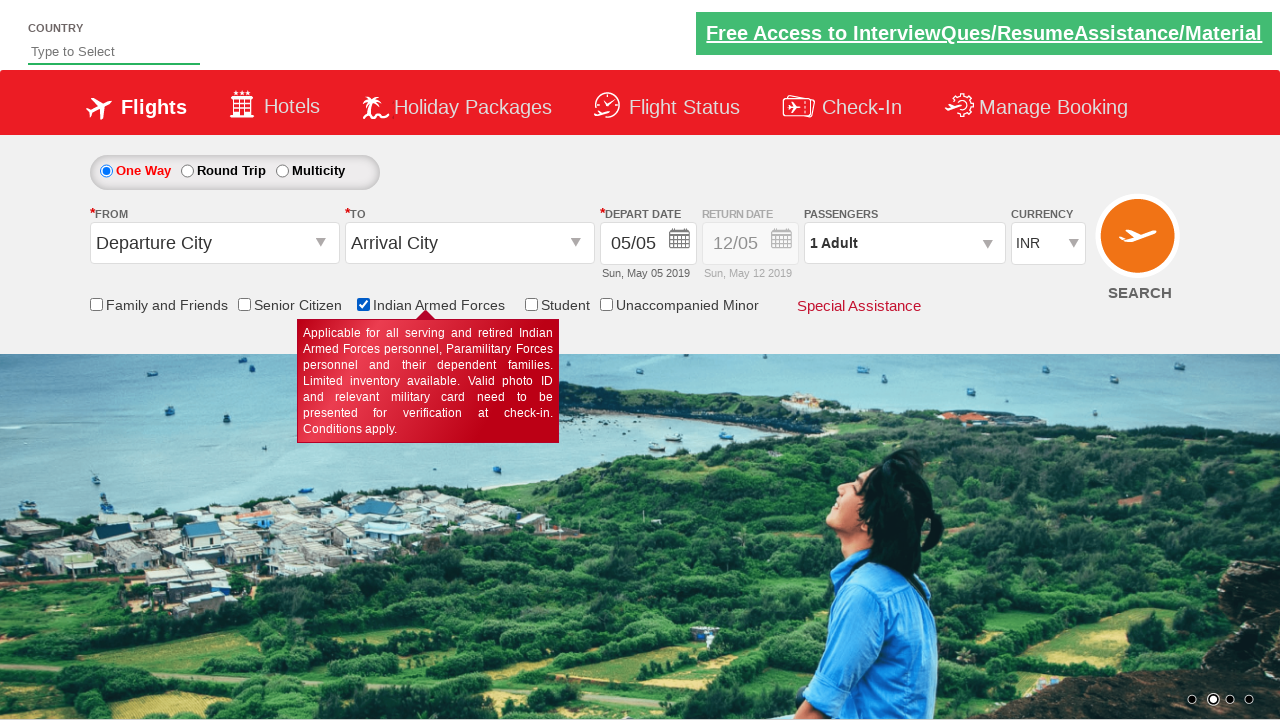

Counted total checkboxes on page: 6
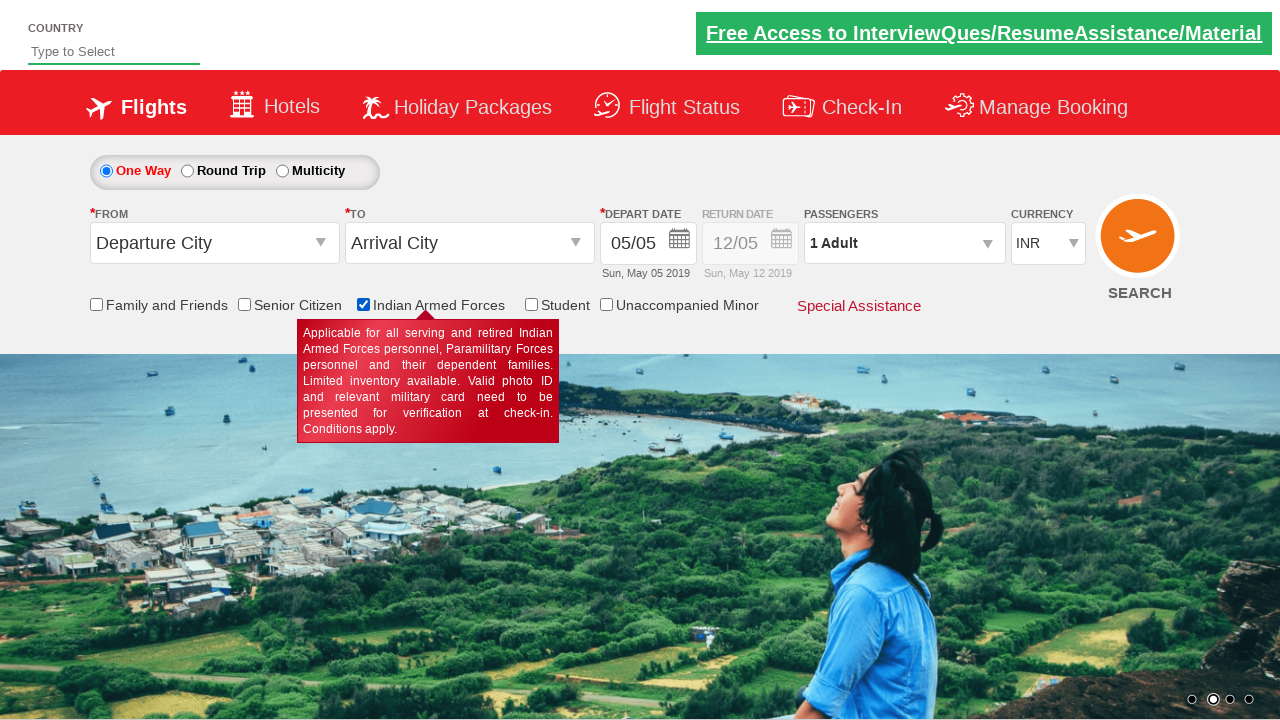

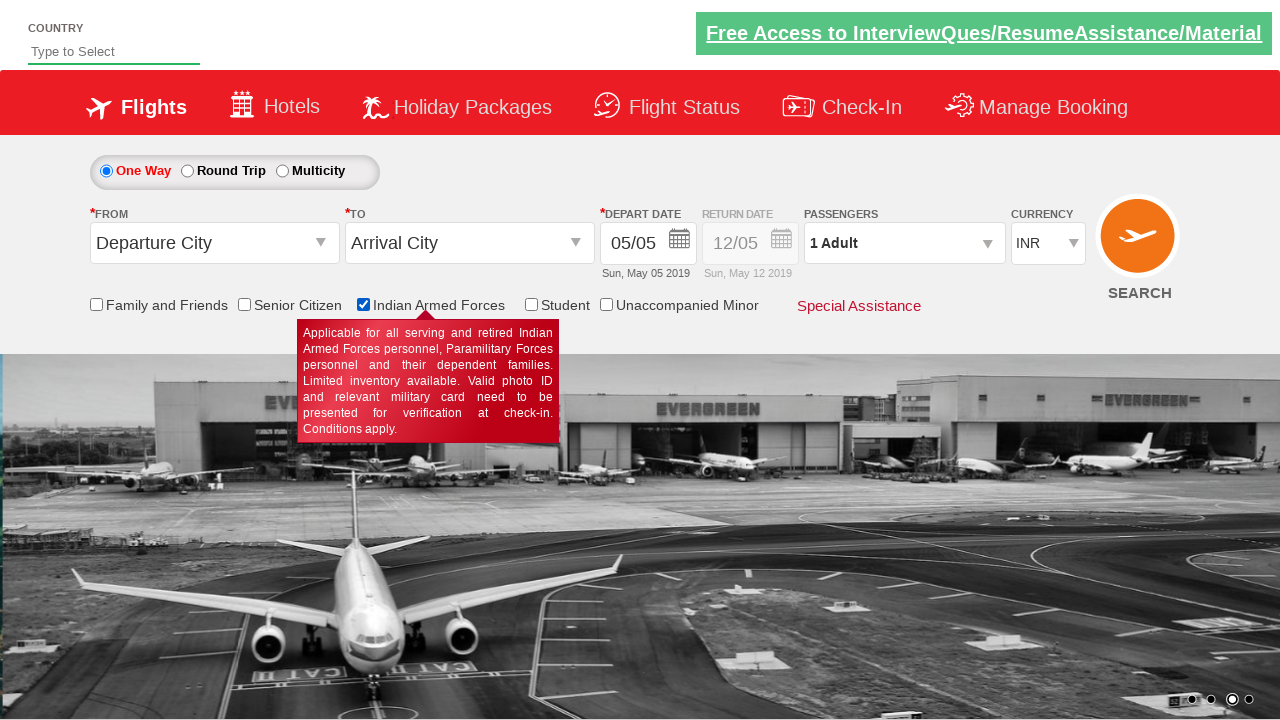